Tests a checkbox interaction on Sauce Labs' guinea pig test page by clicking a checked checkbox and verifying the comments field placeholder text.

Starting URL: https://saucelabs.com/test/guinea-pig

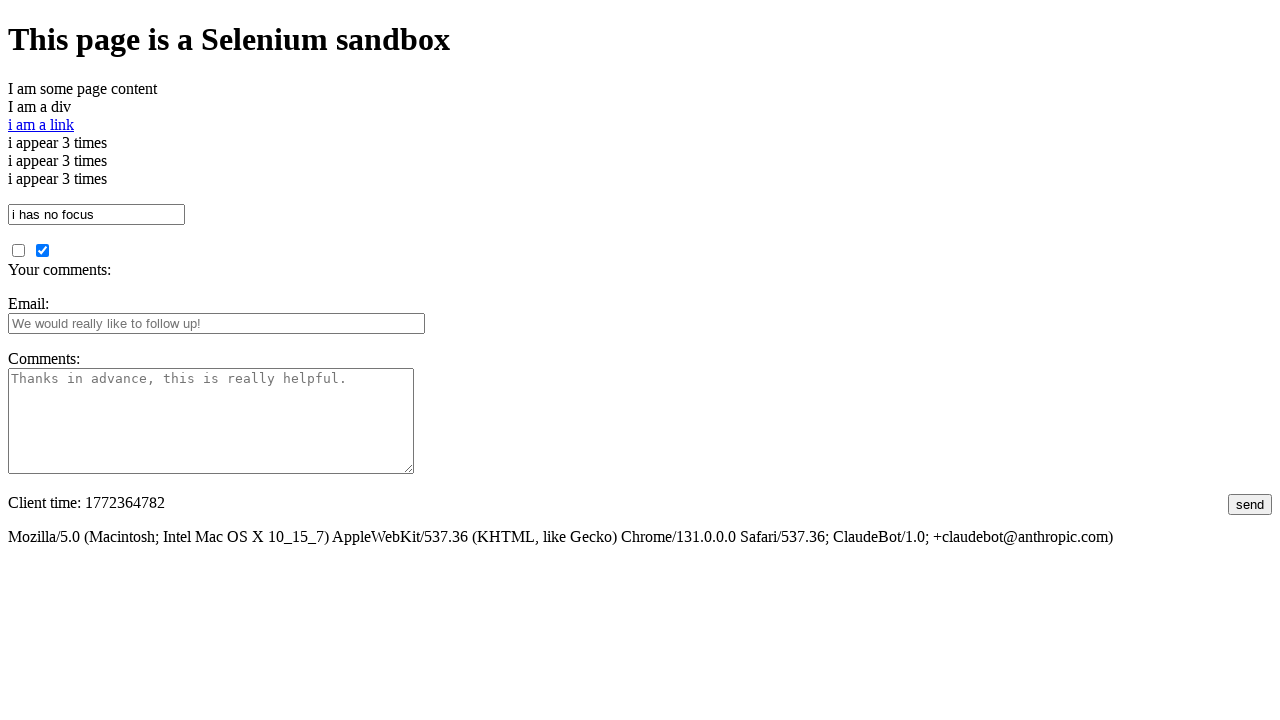

Waited for checked checkbox to be visible
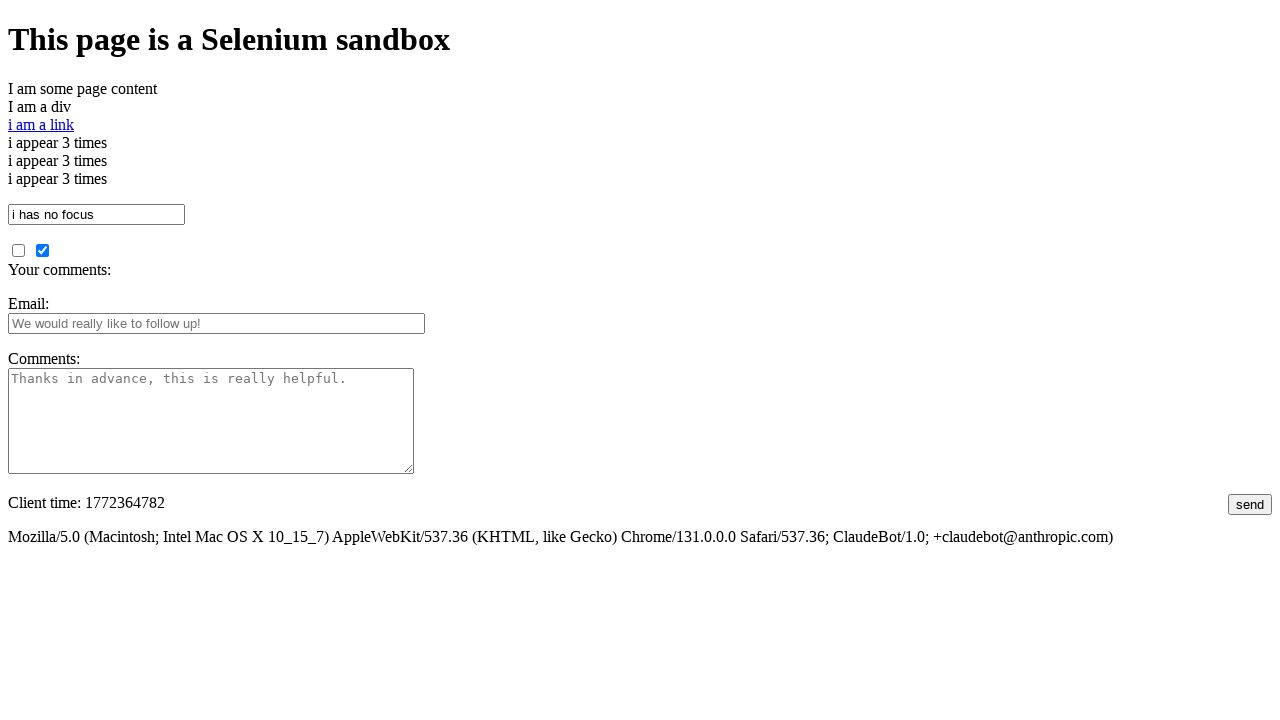

Clicked the checked checkbox at (42, 250) on #checked_checkbox
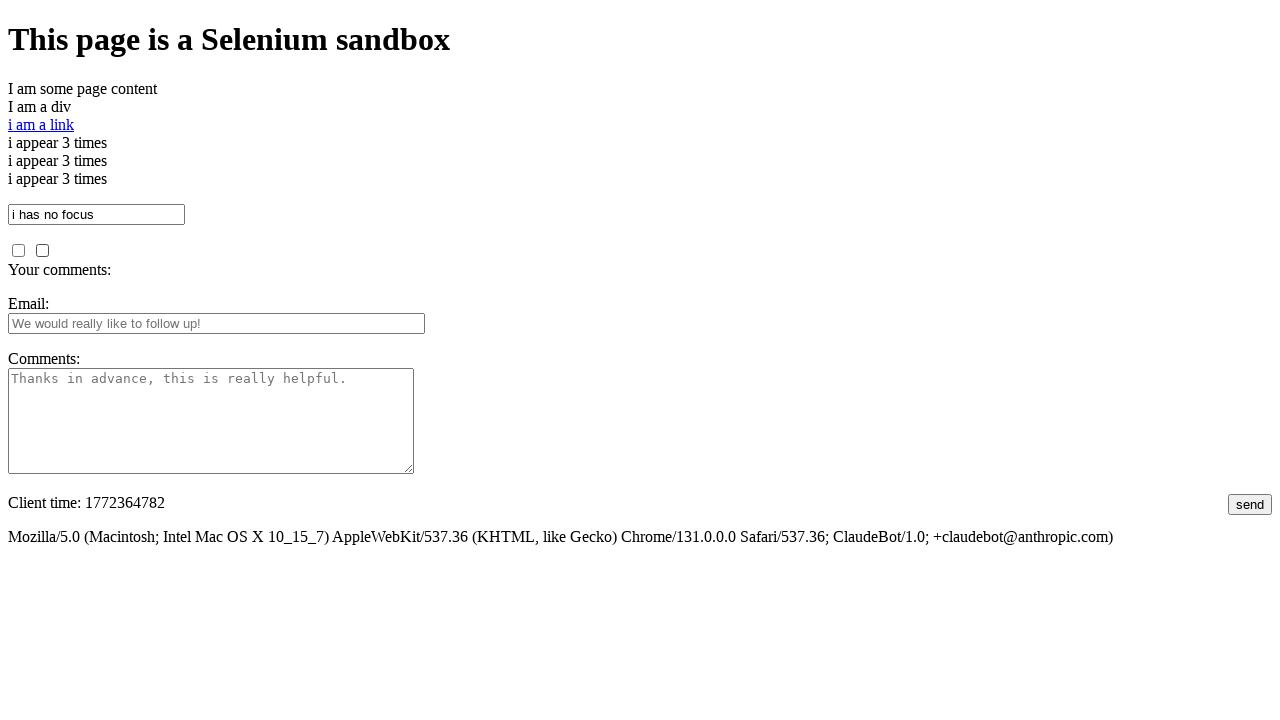

Waited for comments field to be visible
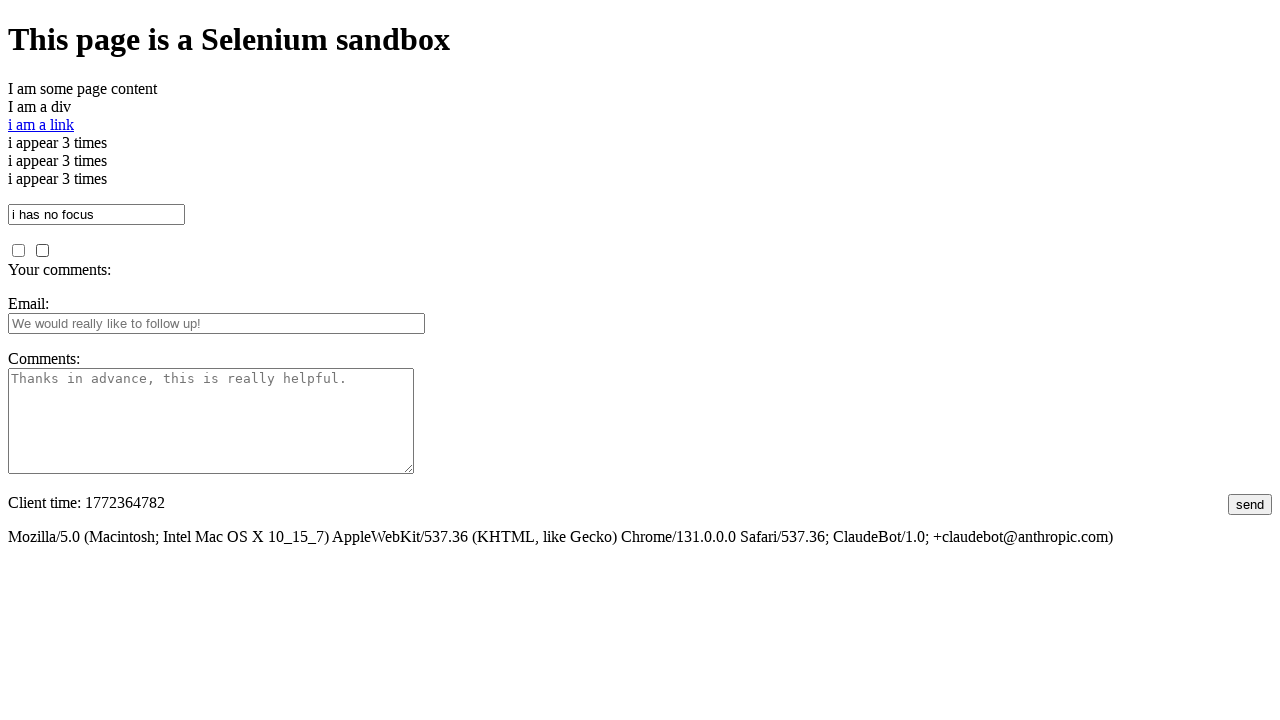

Retrieved placeholder text from comments field: 'Thanks in advance, this is really helpful.'
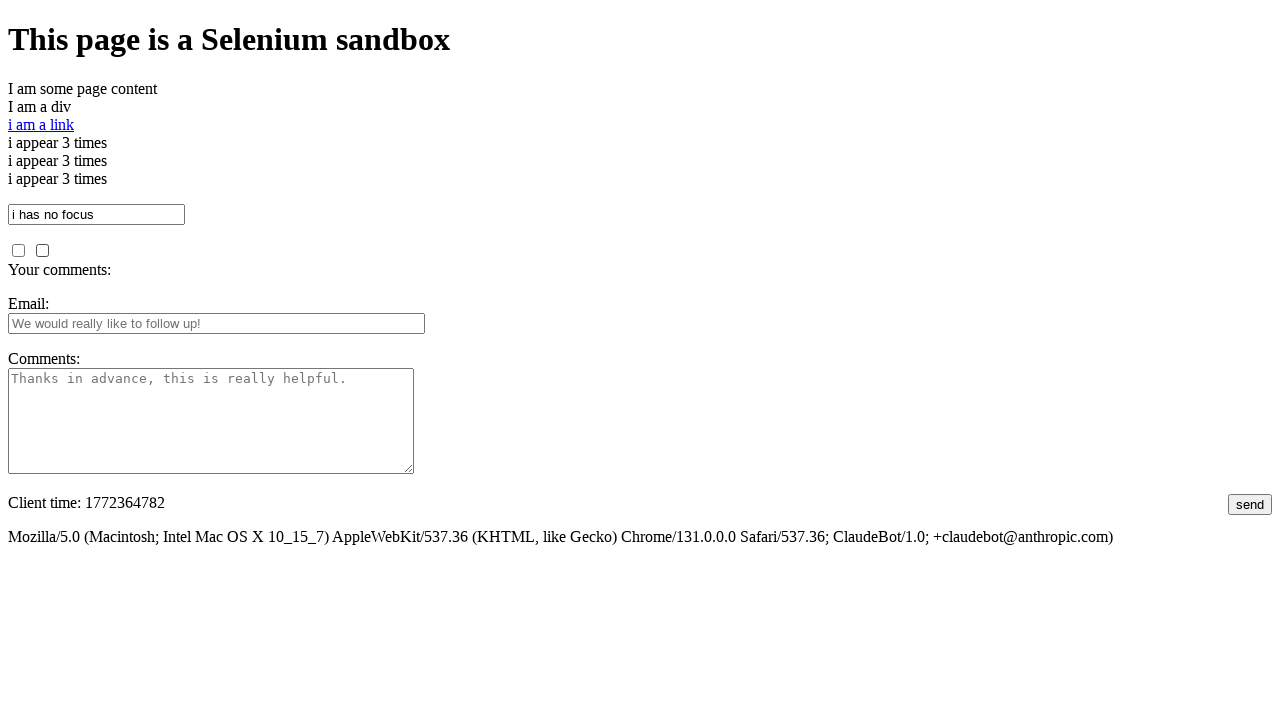

Verified placeholder text matches expected value: 'Thanks in advance, this is really helpful.'
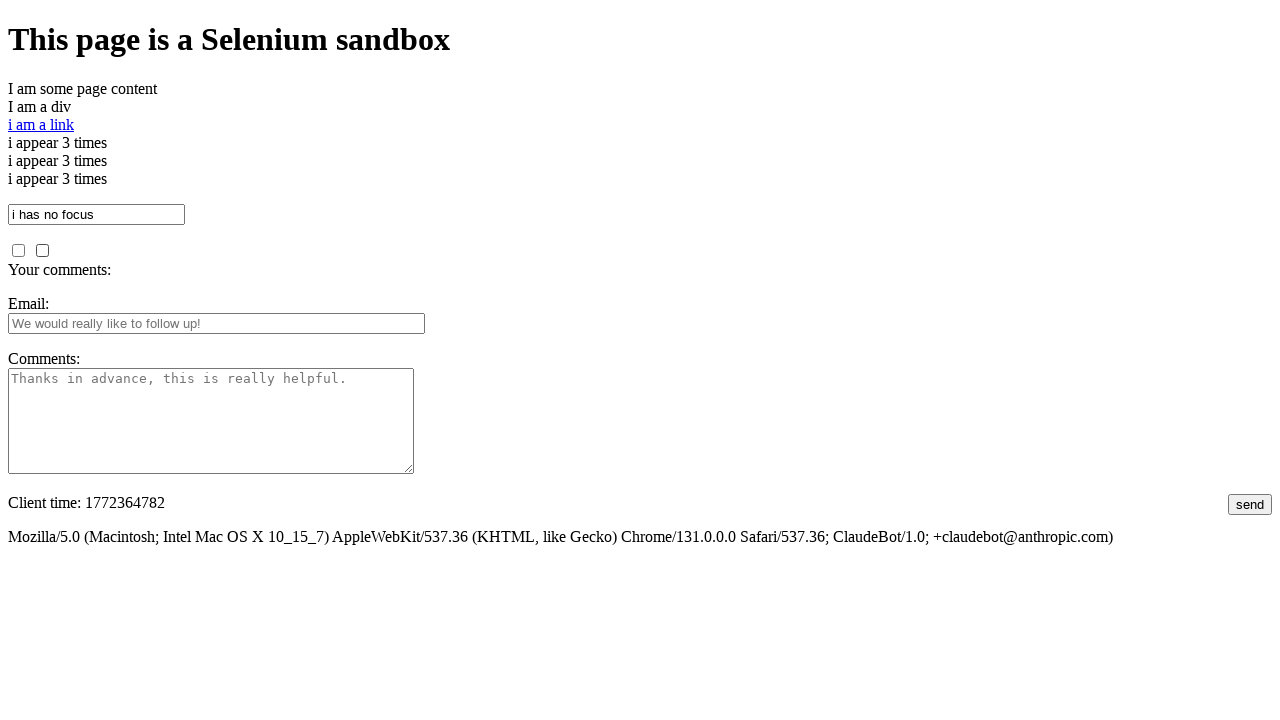

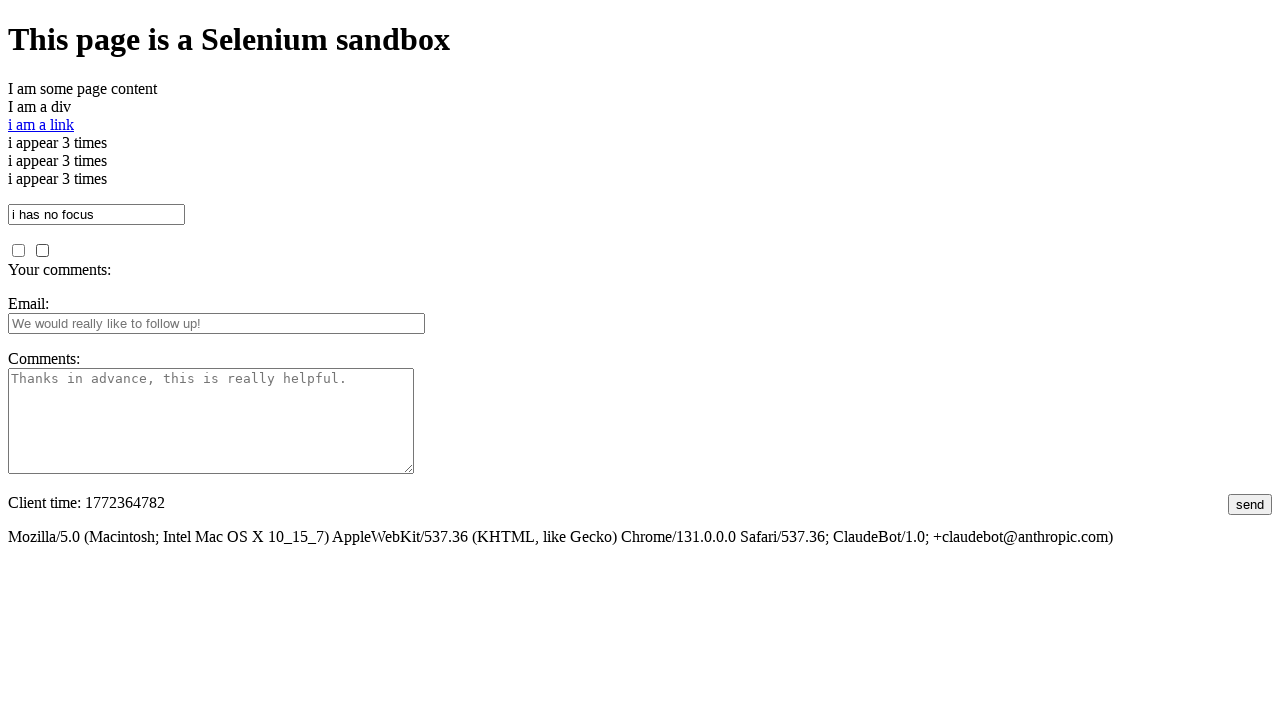